Tests checkbox functionality by checking an unchecked checkbox and unchecking a checked checkbox, then verifying their states on a practice testing site.

Starting URL: https://practice.expandtesting.com/checkboxes

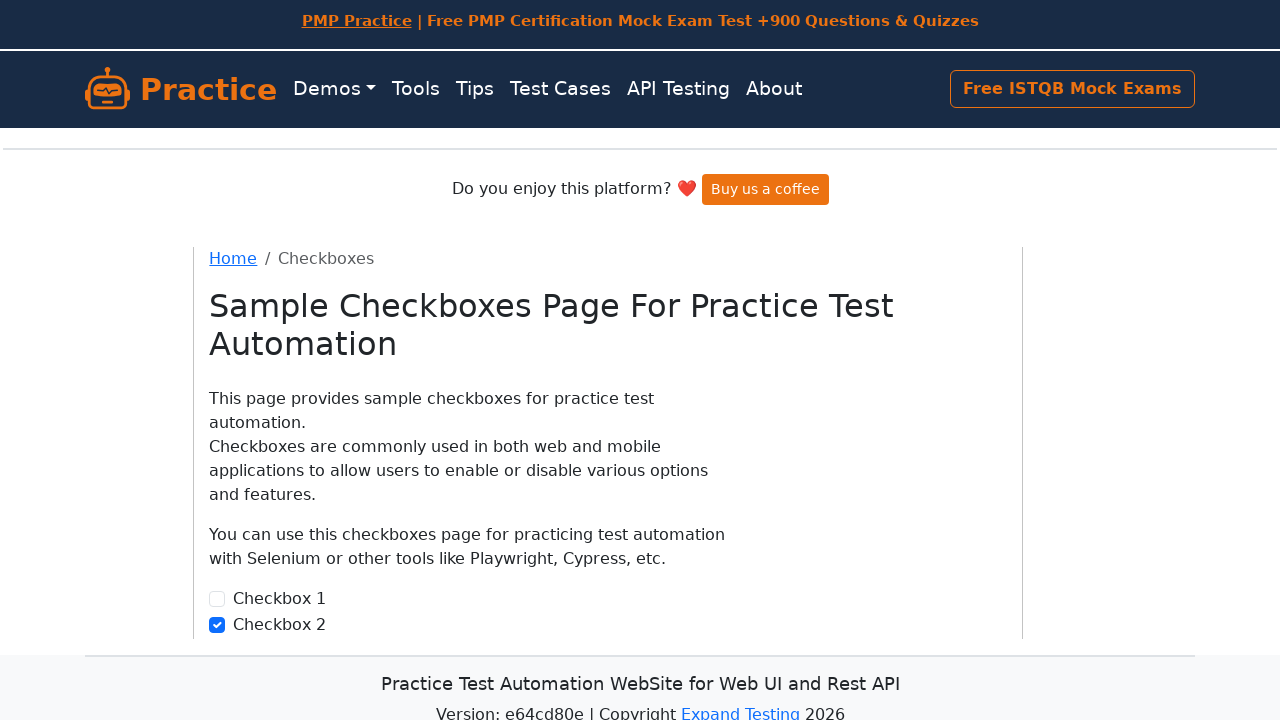

Located the first checkbox (checkbox1)
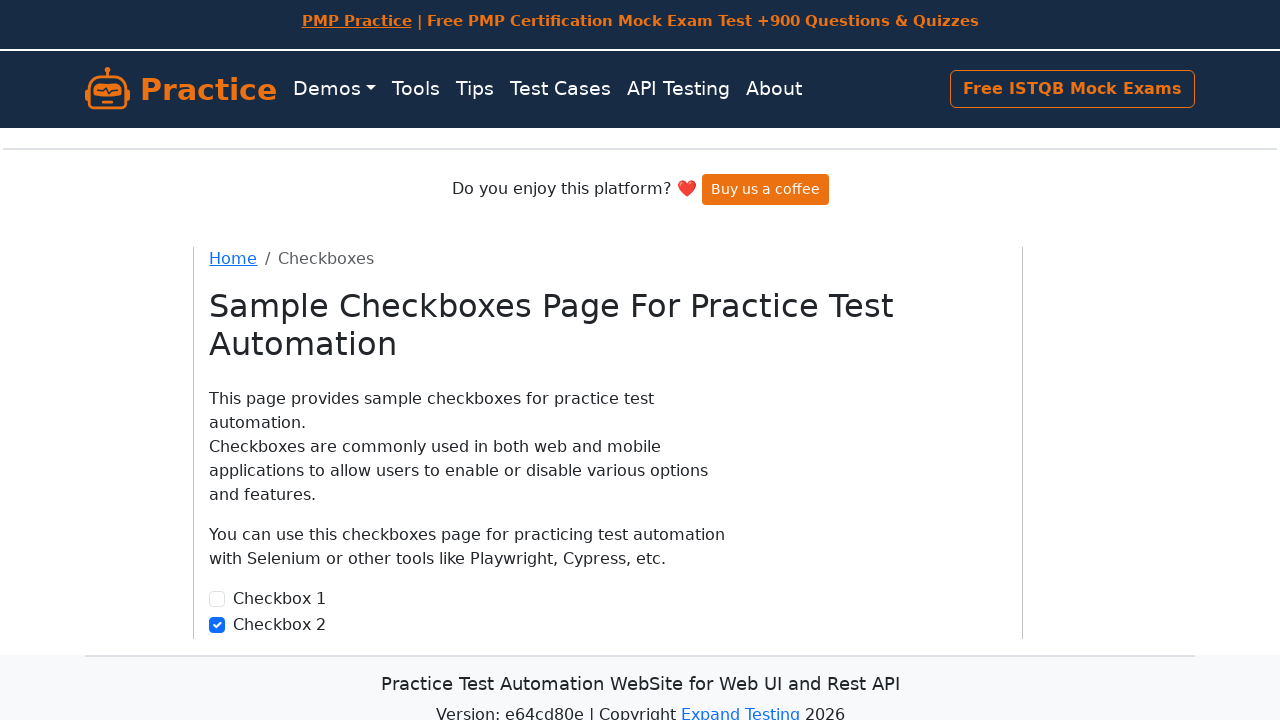

Checked checkbox1 as it was unchecked at (217, 599) on input[type='checkbox'][id='checkbox1']
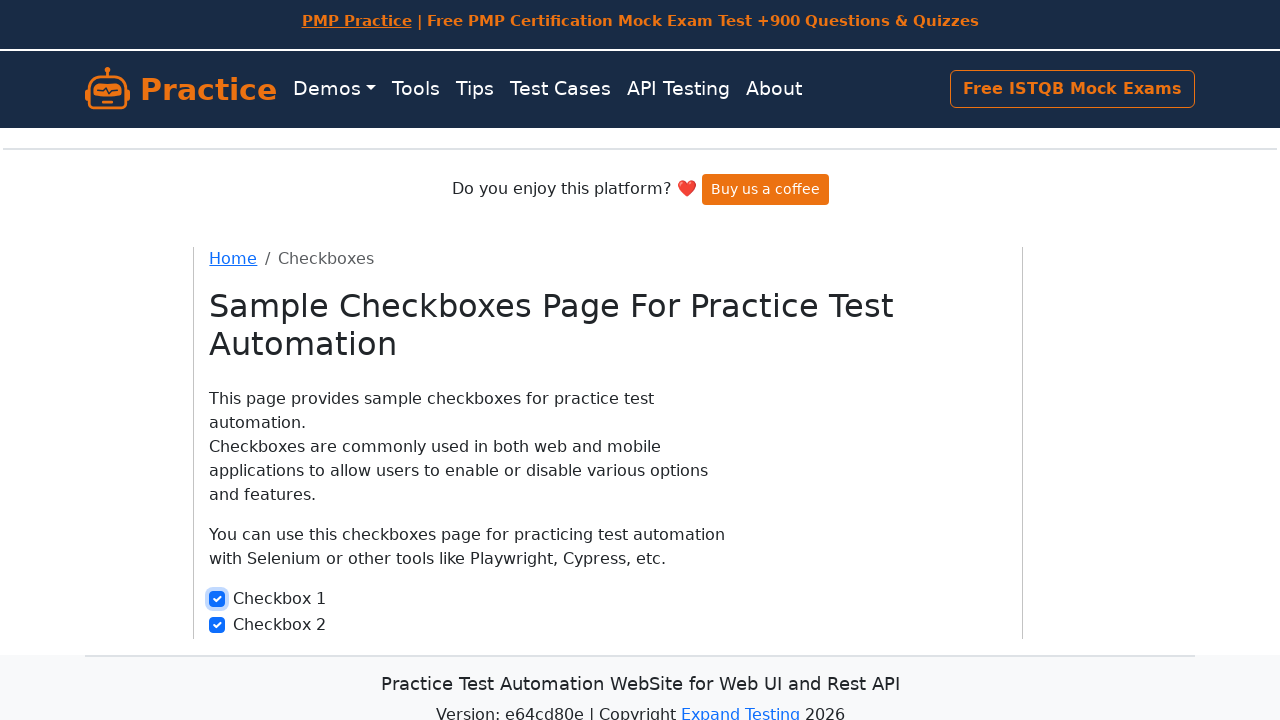

Verified that checkbox1 is checked
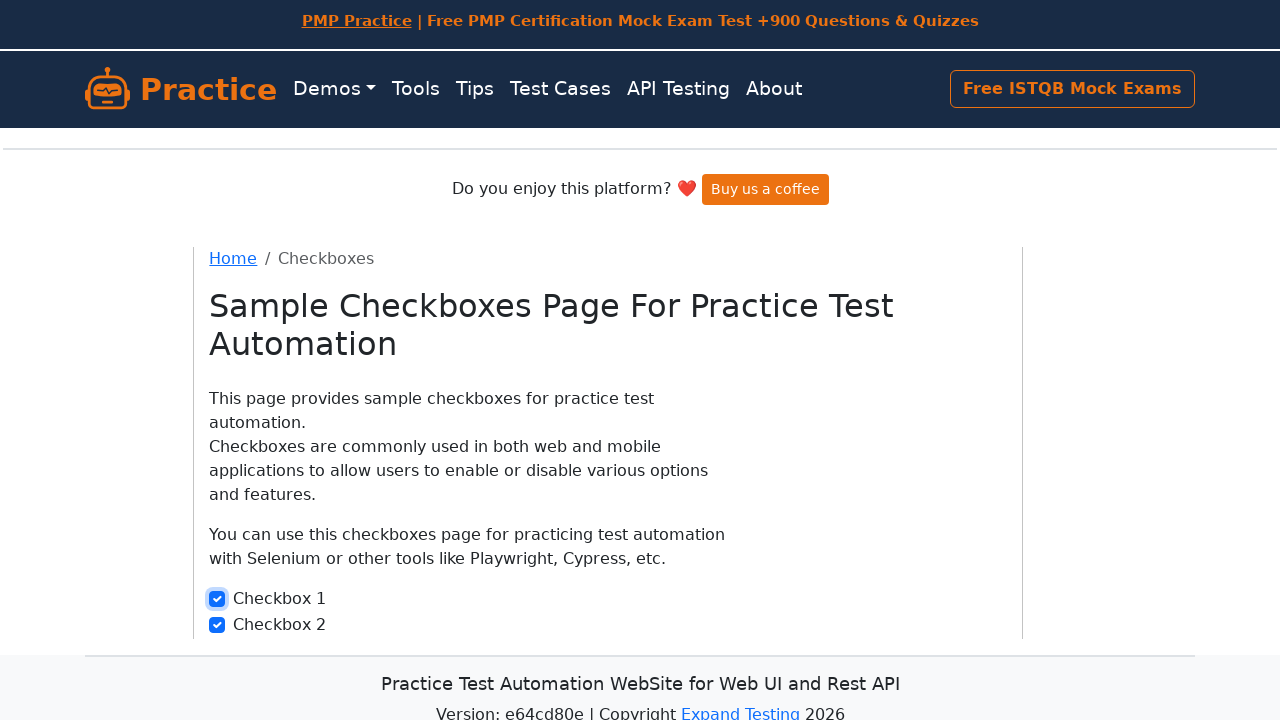

Located the second checkbox (checkbox2)
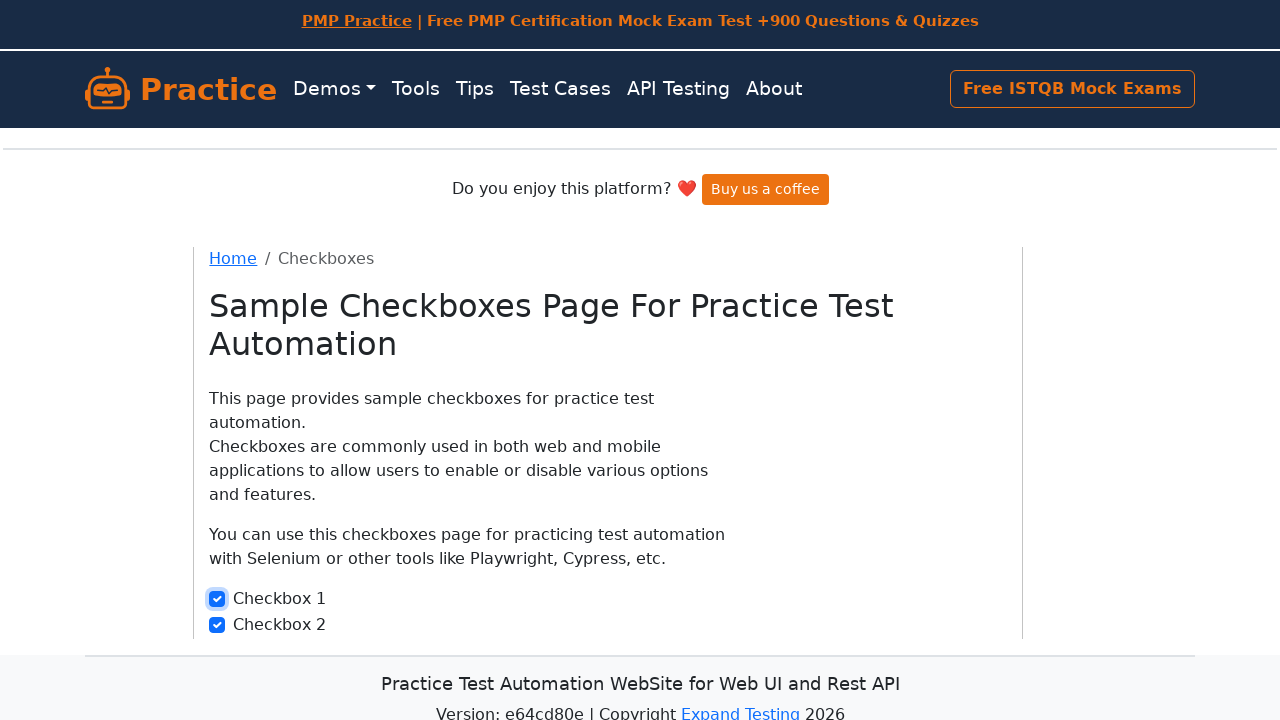

Unchecked checkbox2 as it was checked at (217, 625) on input[type='checkbox'][id='checkbox2']
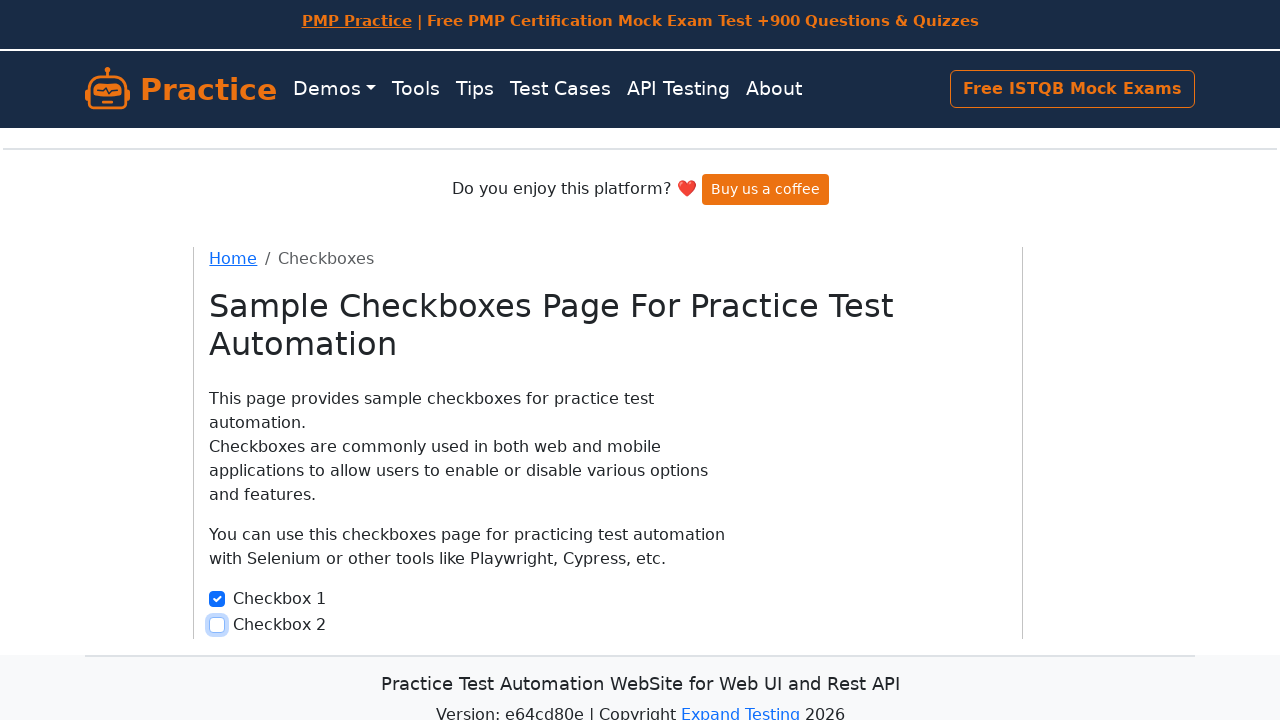

Verified that checkbox2 is unchecked
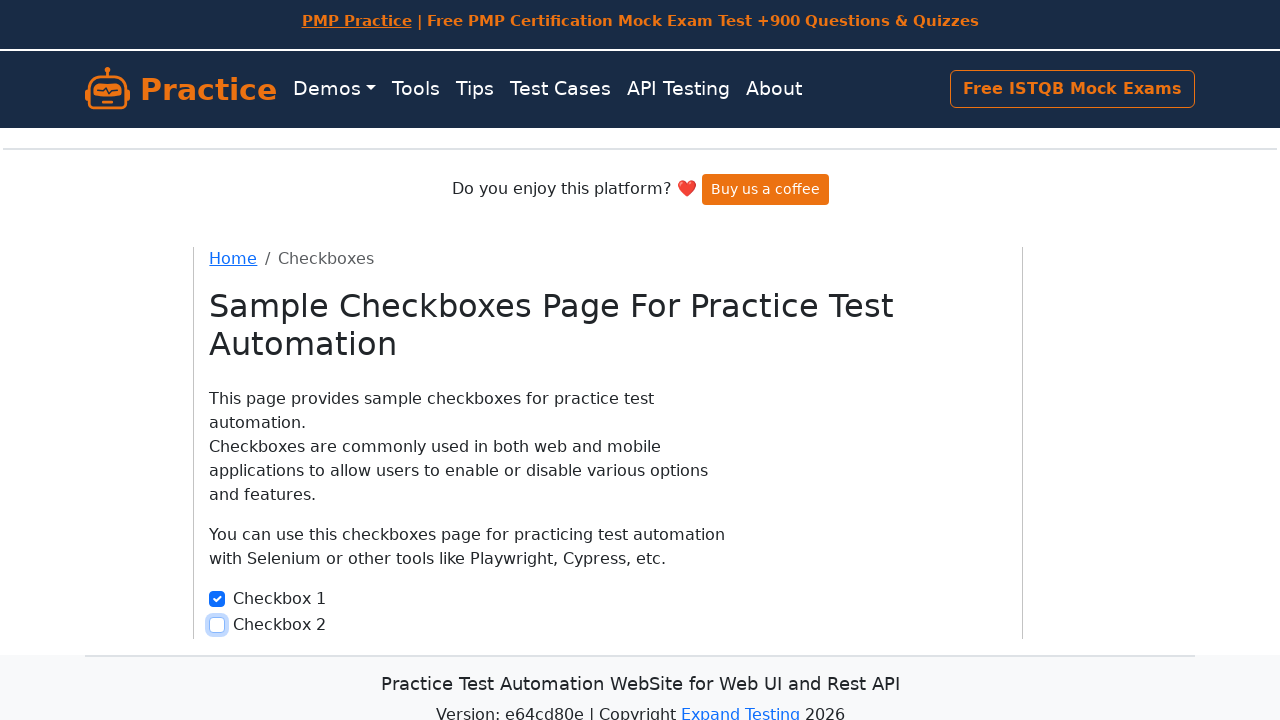

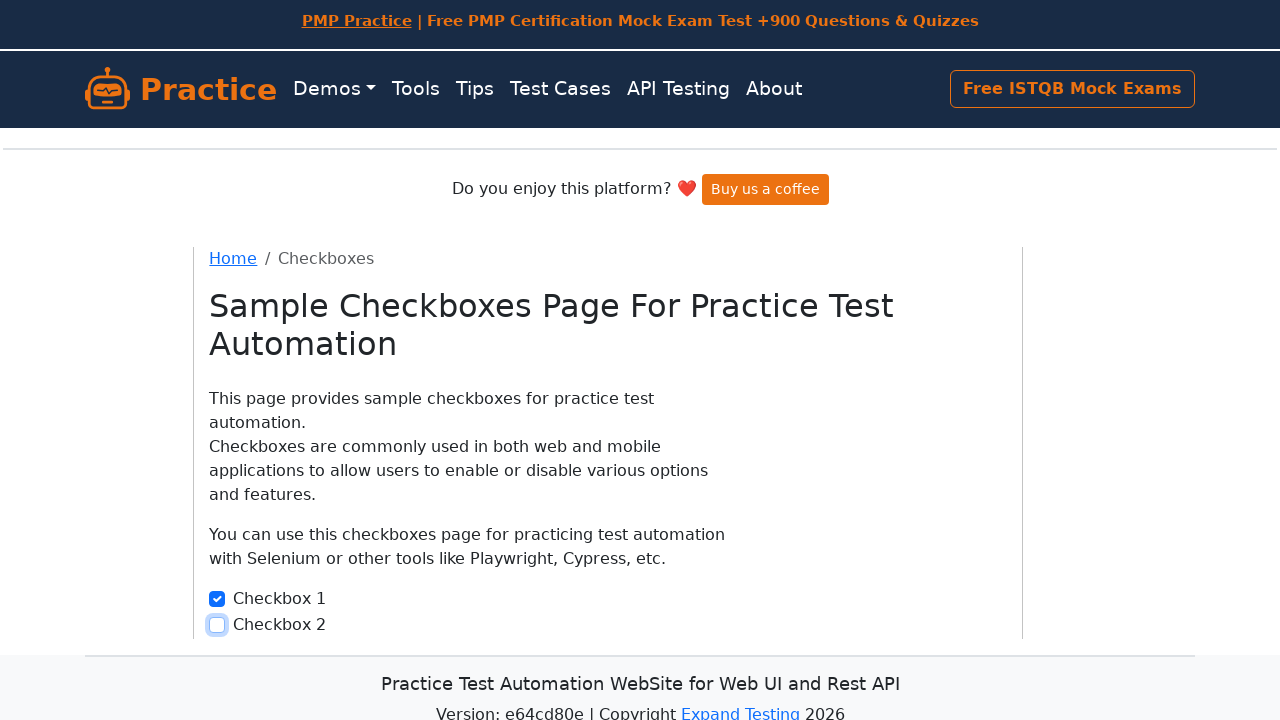